Tests DuckDuckGo search by entering a search term and verifying it remains in the search field

Starting URL: https://duckduckgo.com/

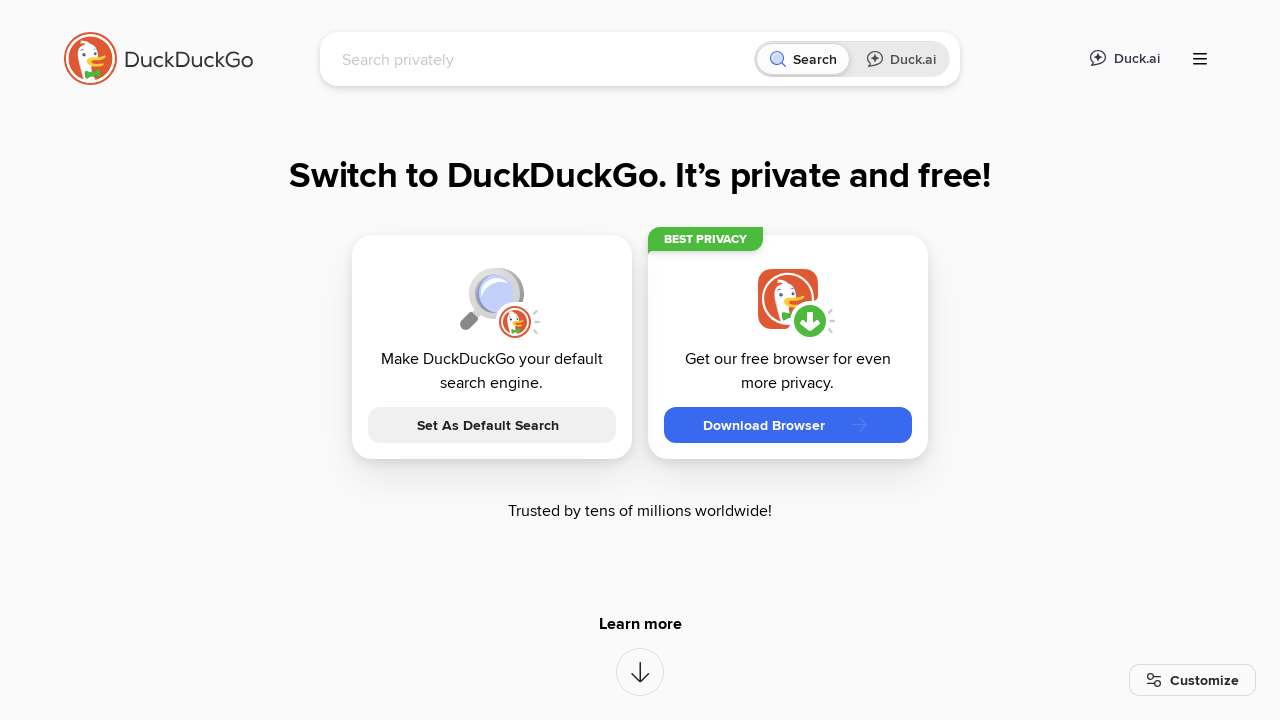

Filled search field with 'maven' on input[name='q']
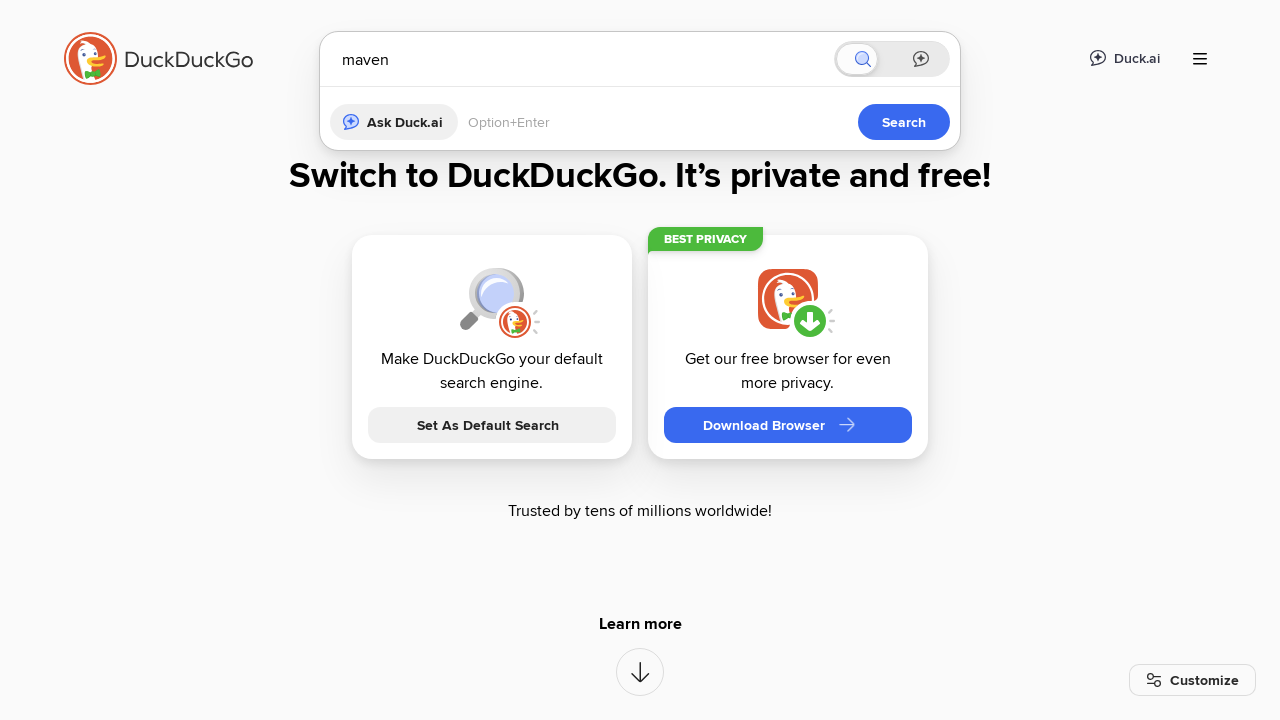

Pressed Enter to submit search on input[name='q']
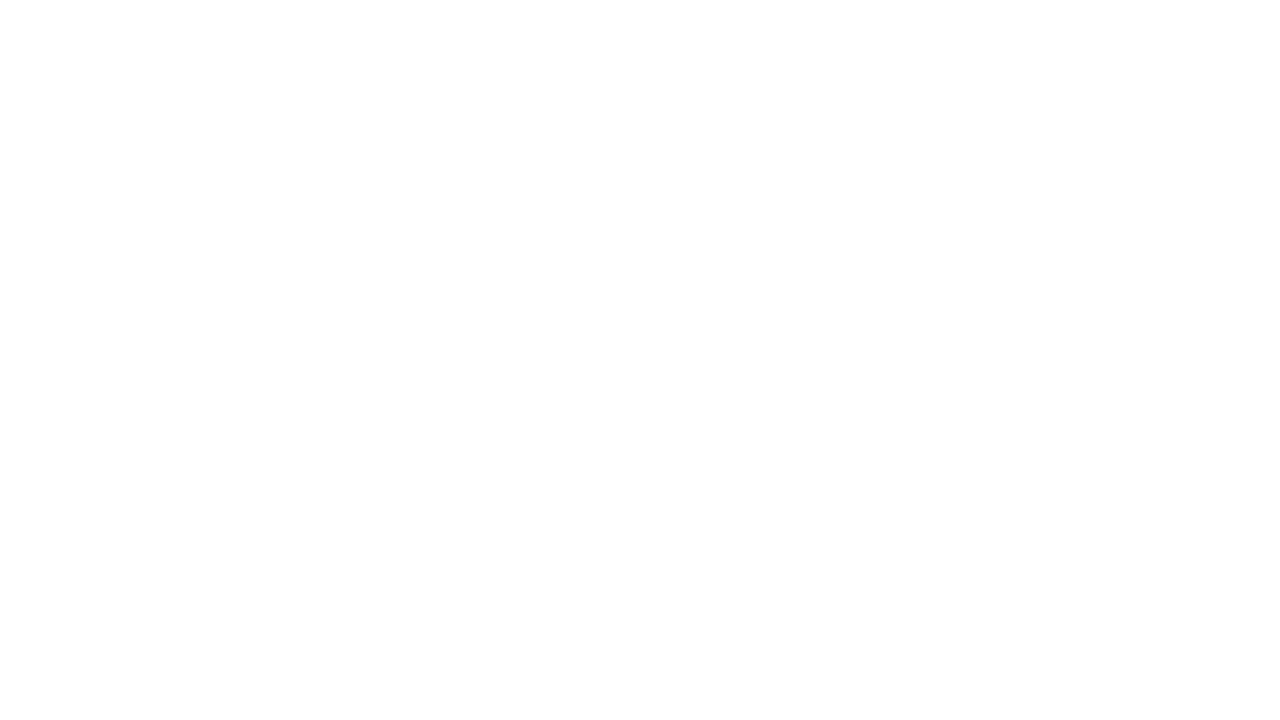

Page loaded and network idle reached
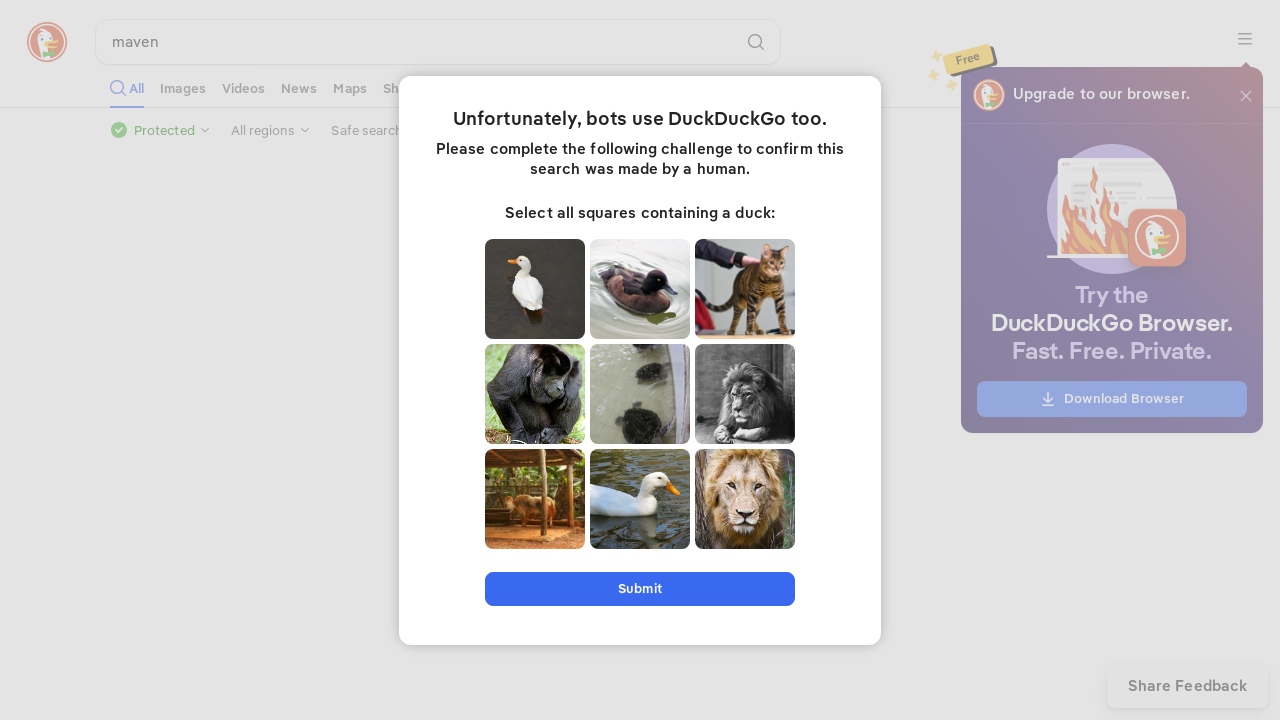

Retrieved search field value: 'maven'
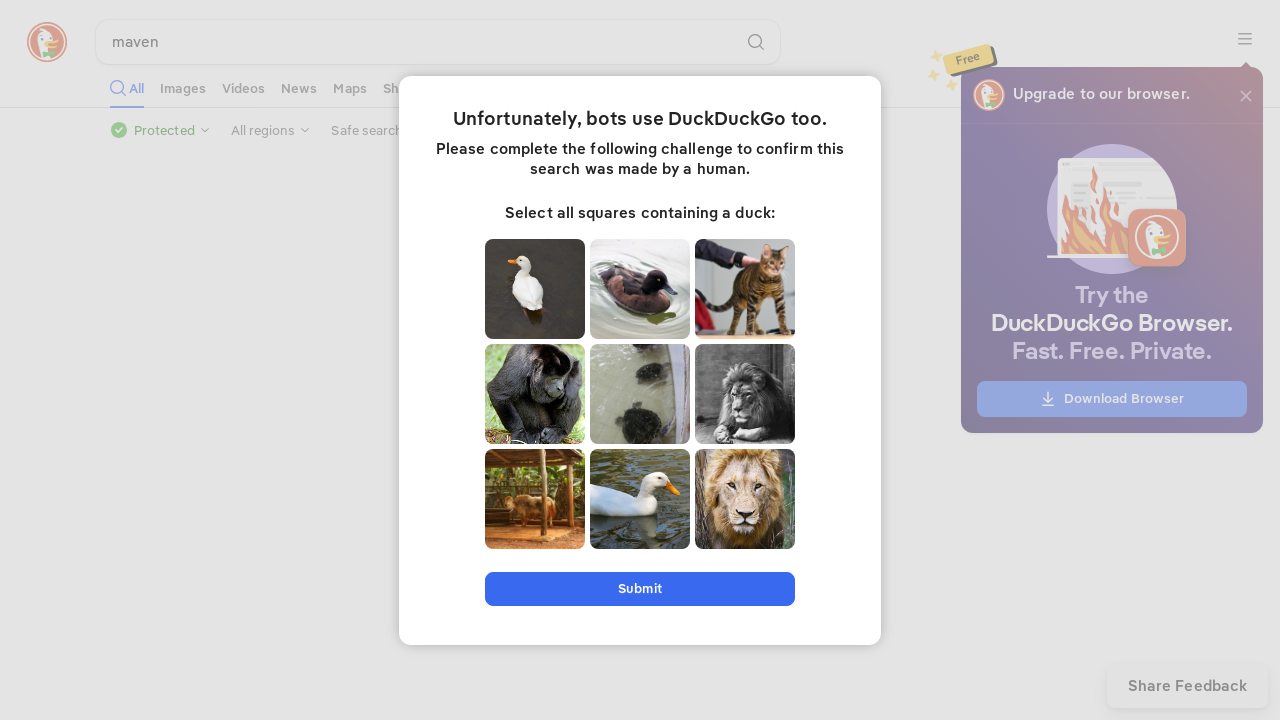

Verified search term 'maven' remains in search field
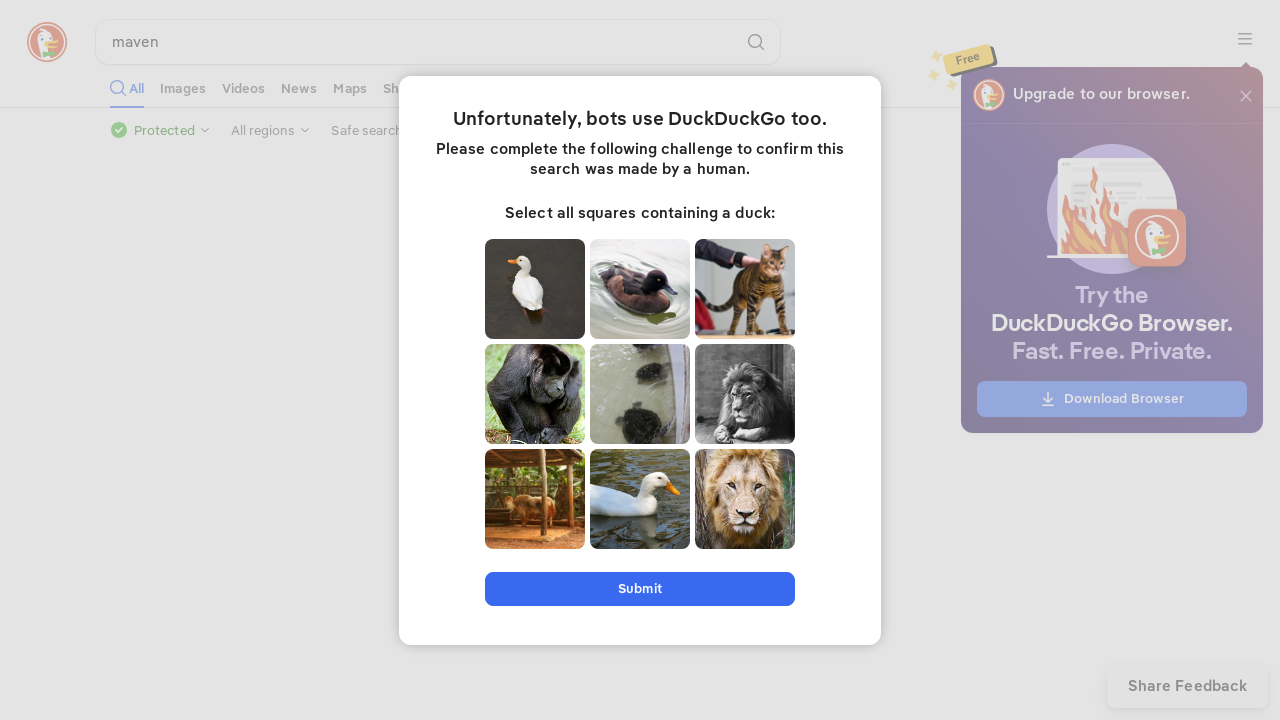

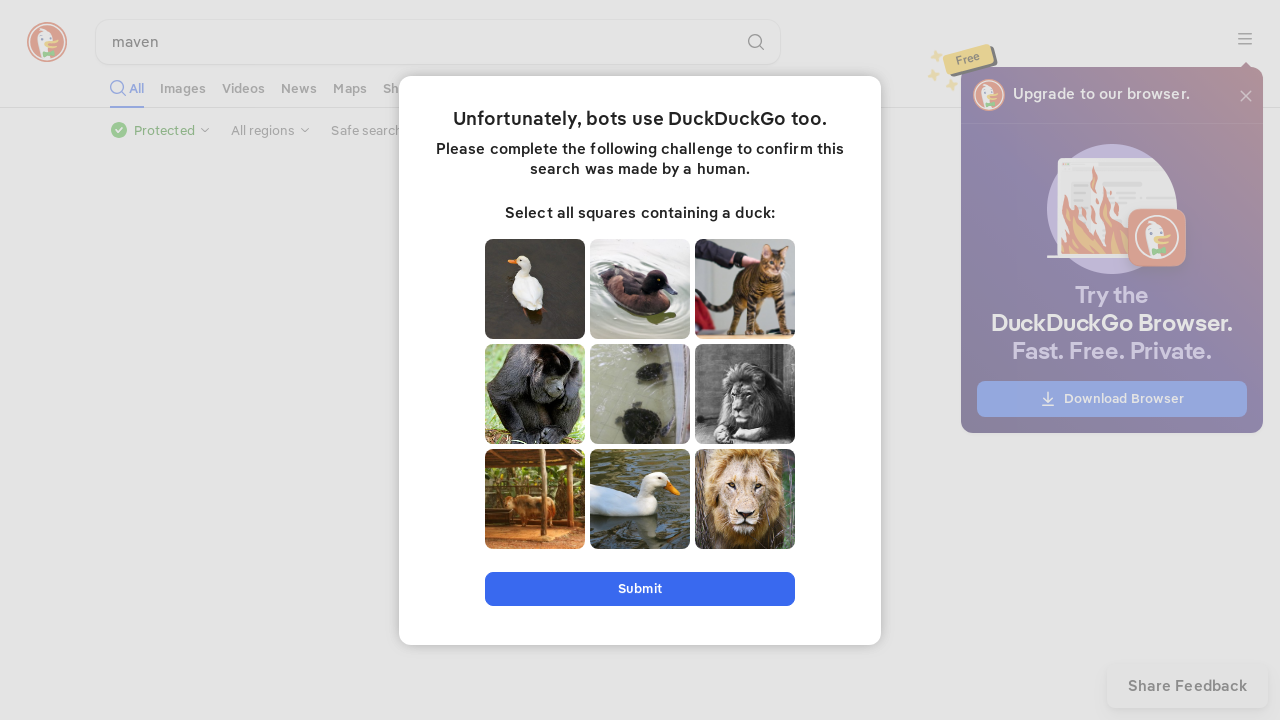